Tests dropdown list functionality by selecting an option from a dropdown menu using index selection

Starting URL: https://the-internet.herokuapp.com/dropdown

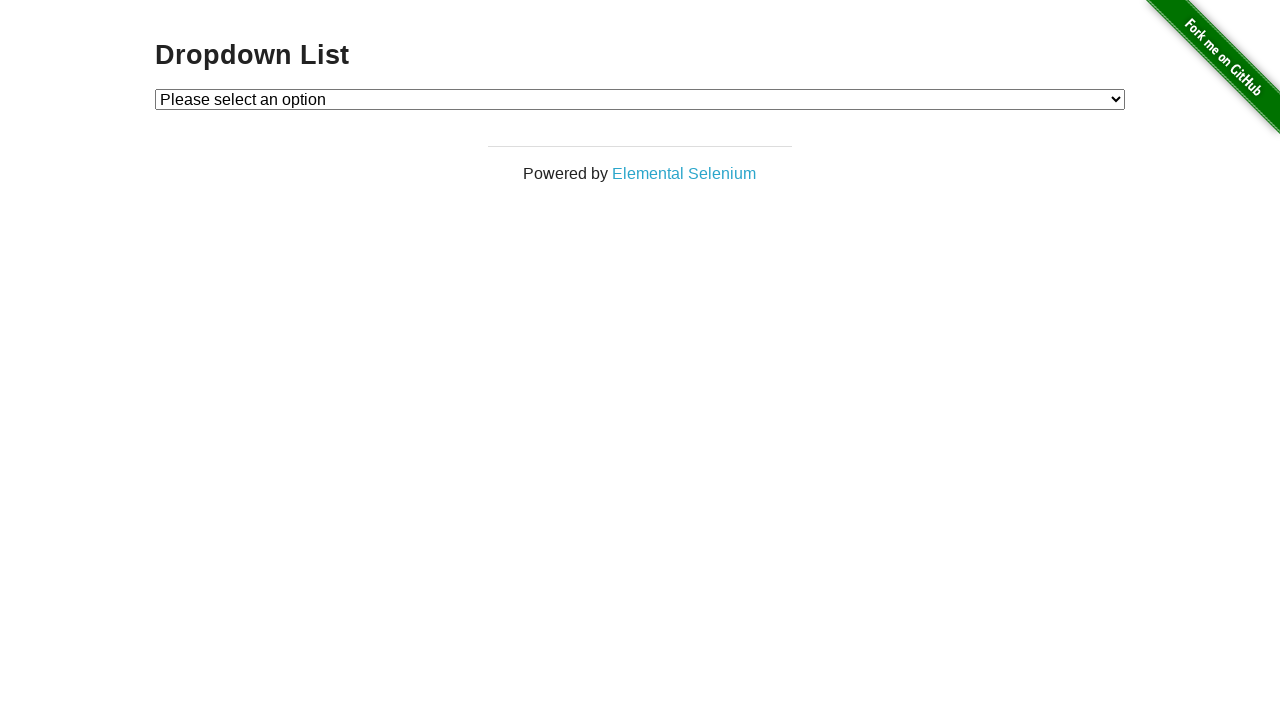

Selected option from dropdown menu using index 1 on #dropdown
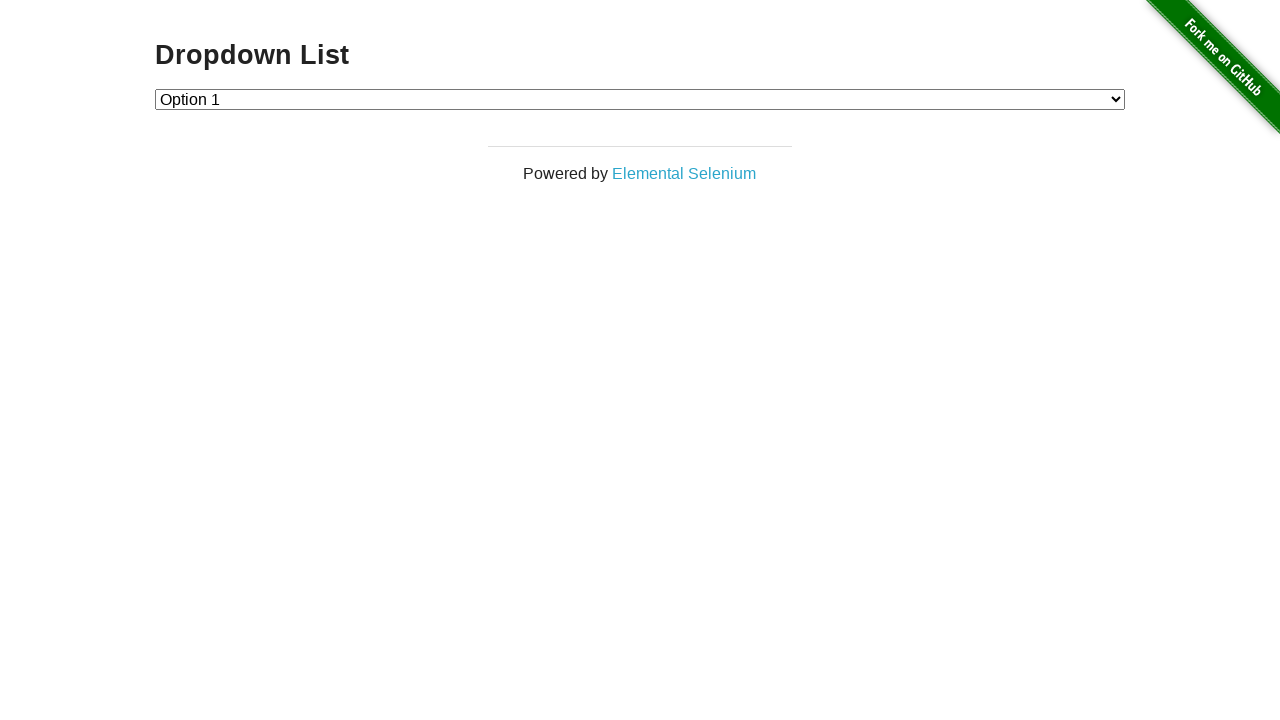

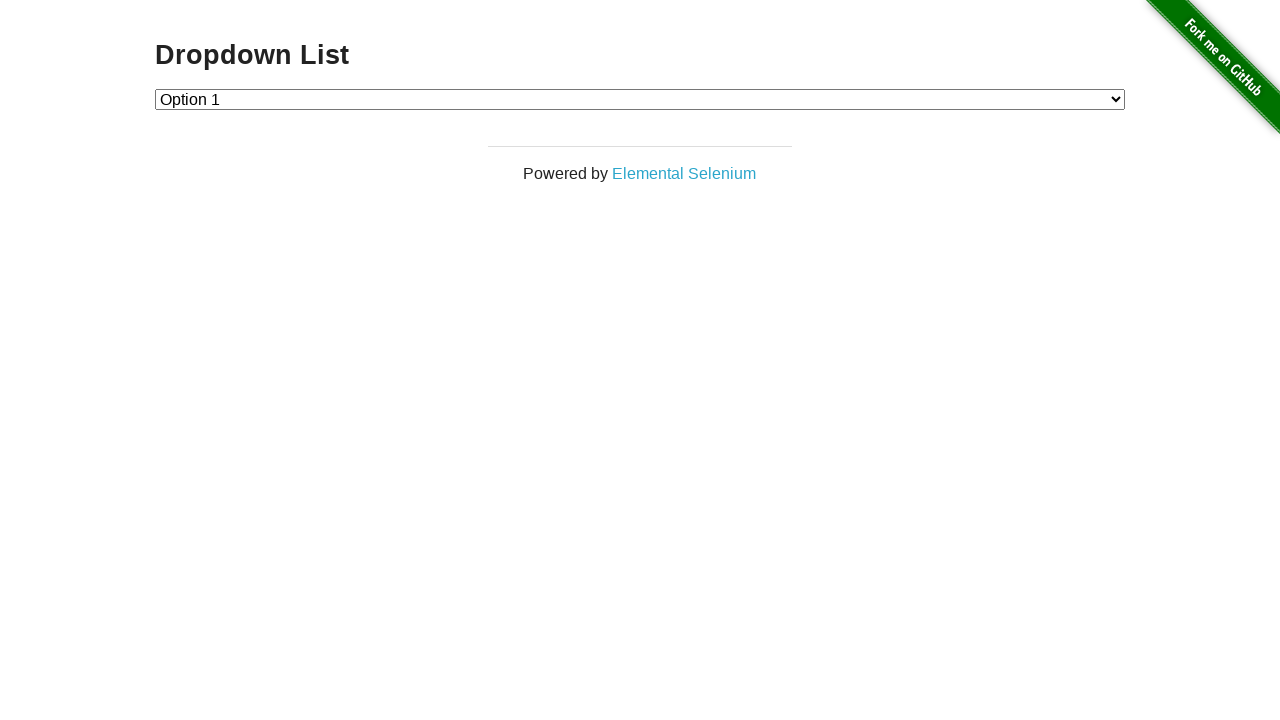